Tests switching between browser tabs by opening a new tab, interacting with it, closing it, and returning to the original tab

Starting URL: https://rahulshettyacademy.com/AutomationPractice/

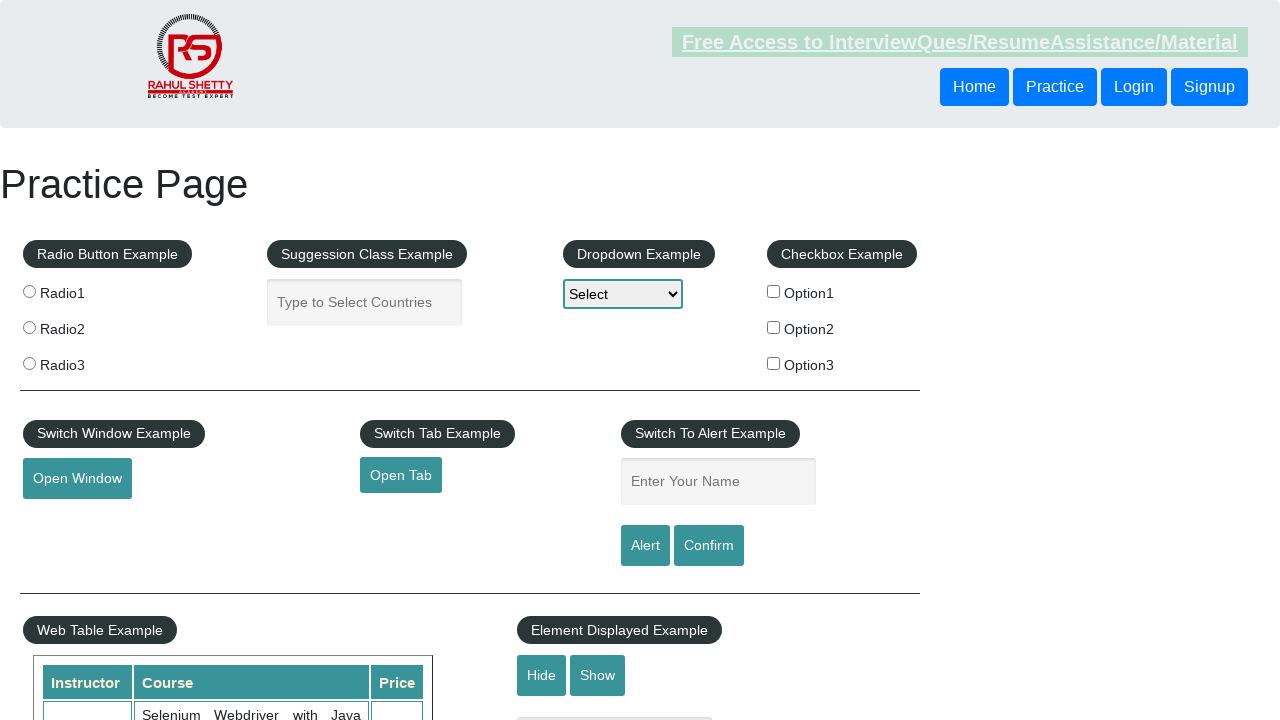

Clicked #opentab button to open new tab at (401, 475) on #opentab
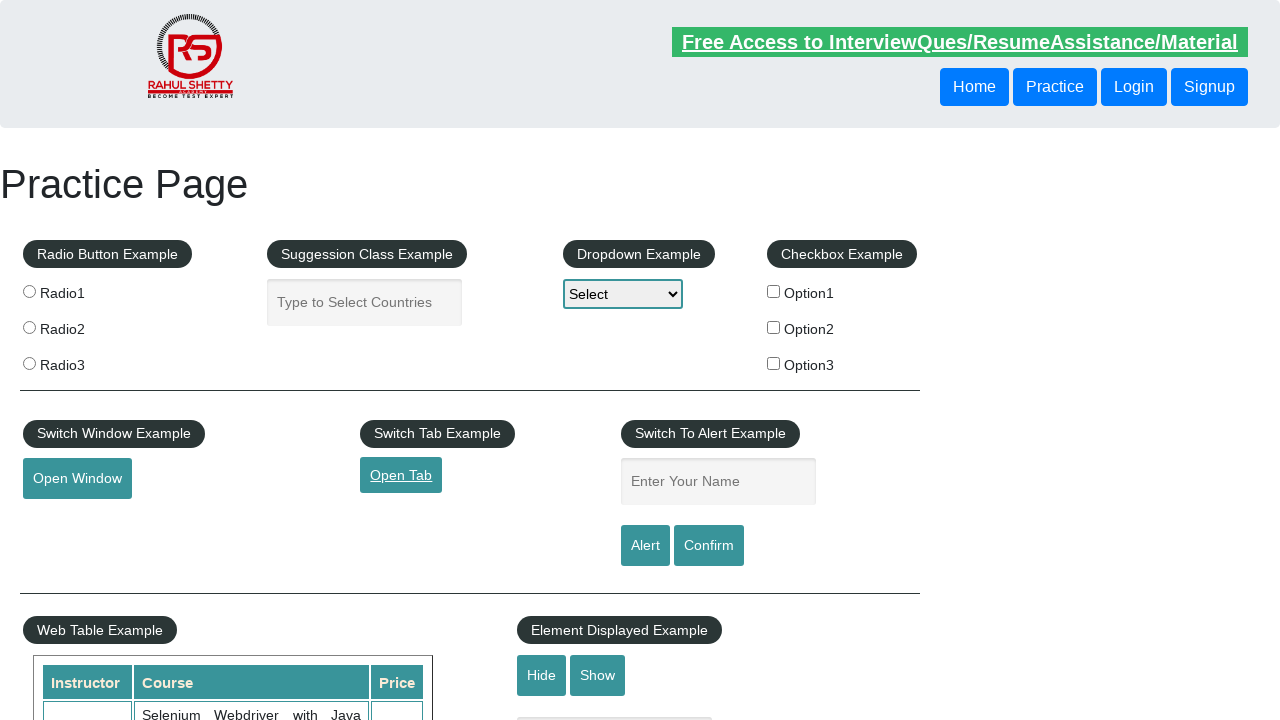

New tab opened and captured
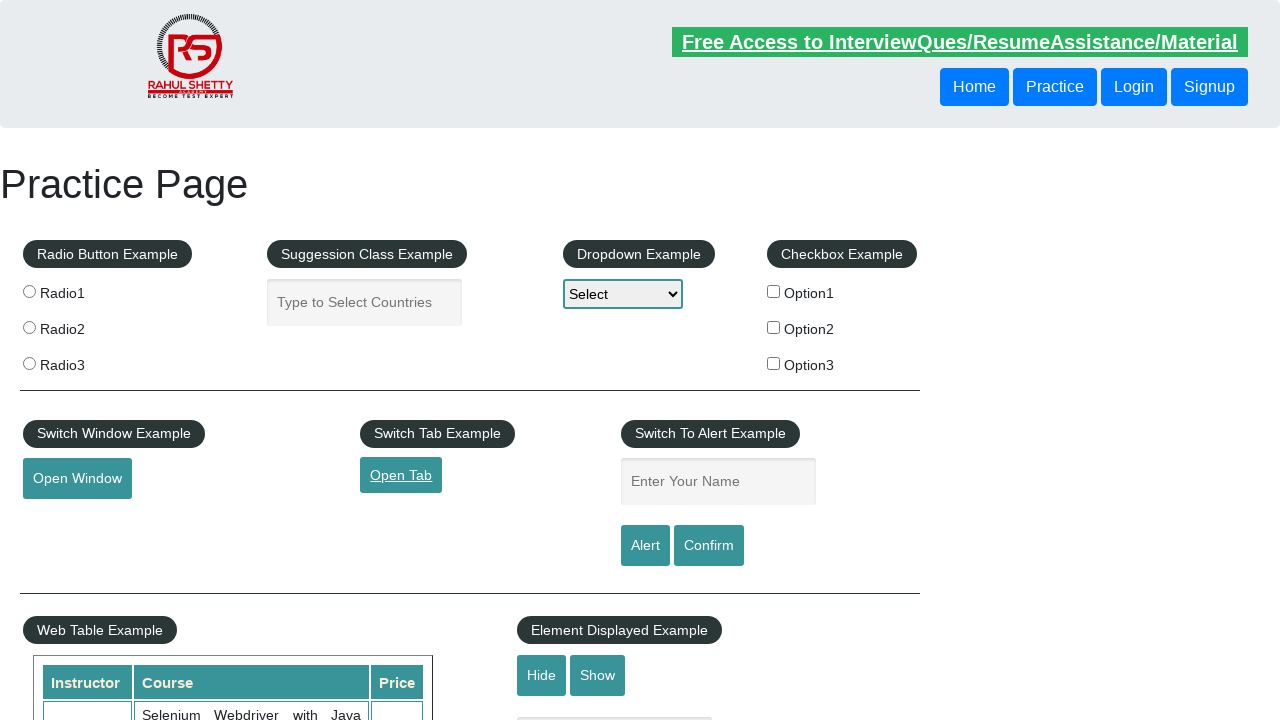

New tab page loaded
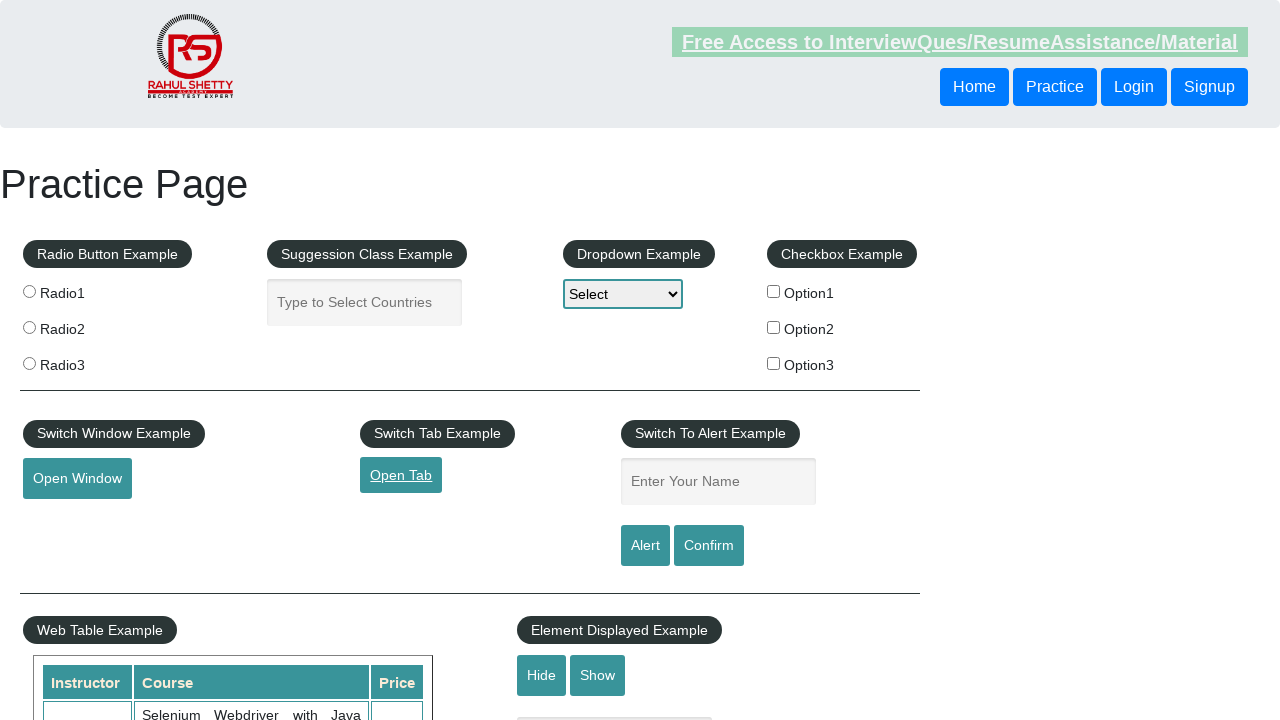

Clicked 'Access all our Courses' link on new tab at (1092, 26) on a:has-text('Access all our Courses')
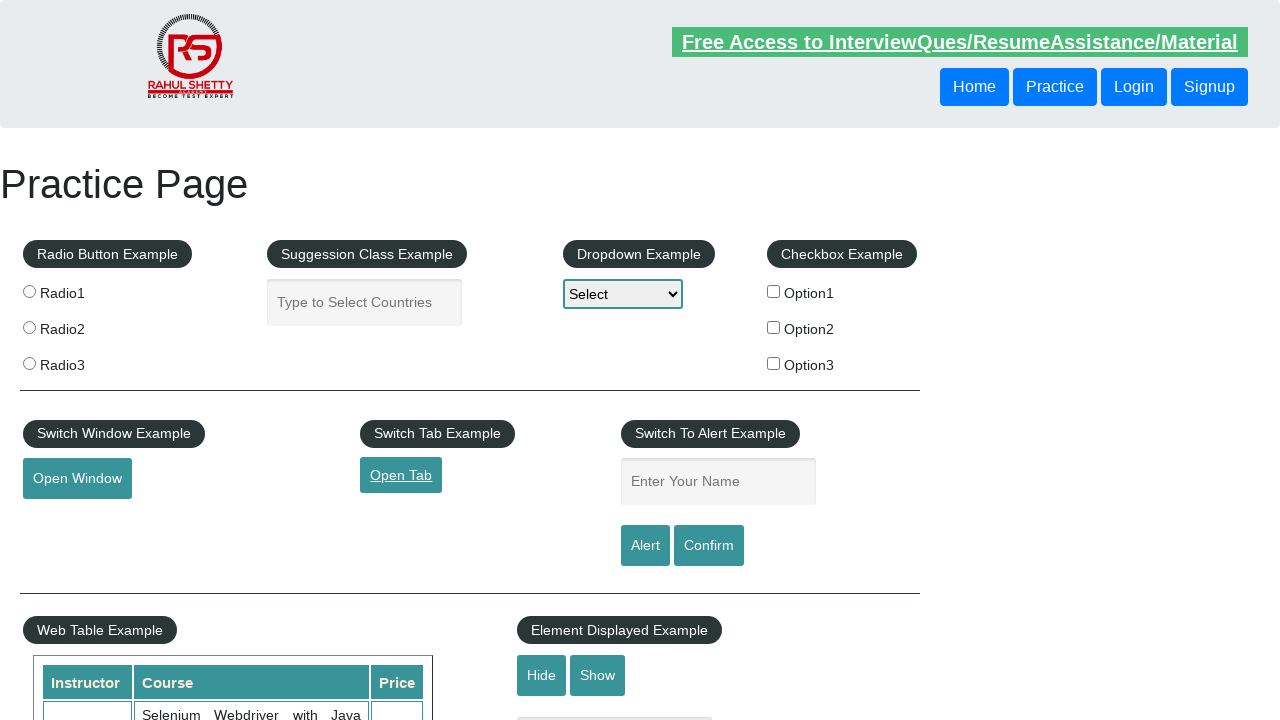

Closed new tab
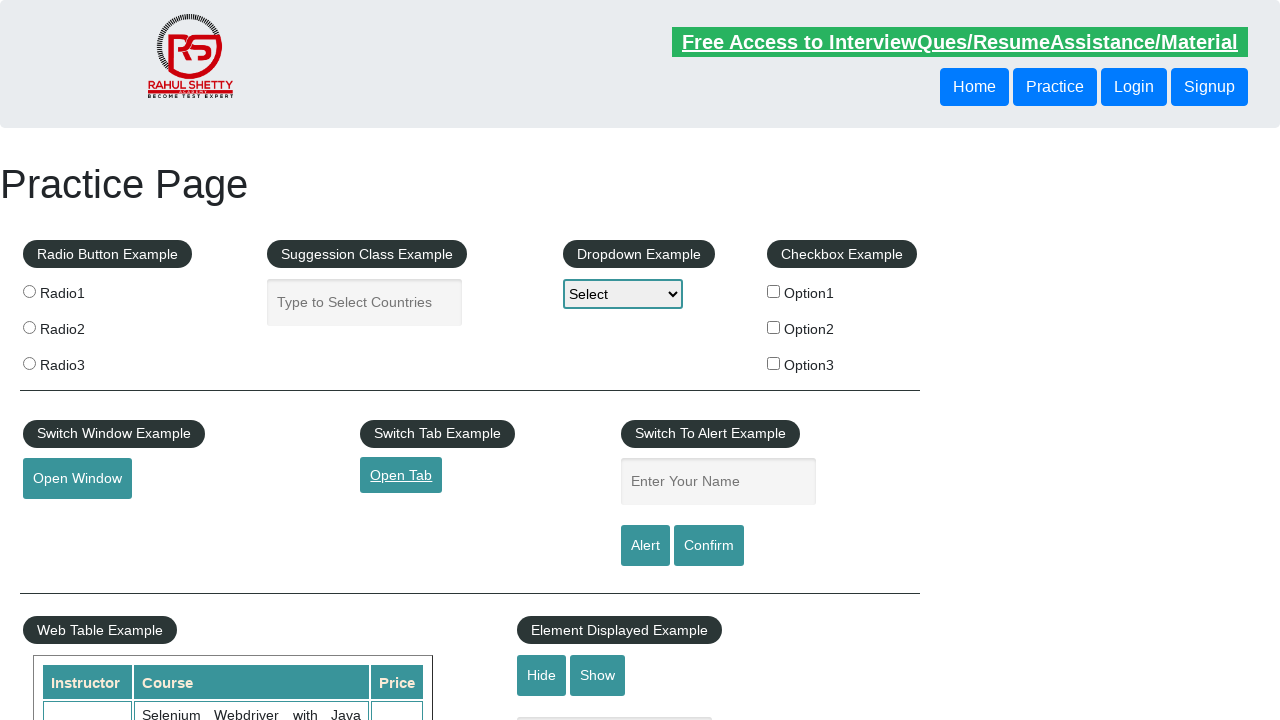

Switched back to parent tab
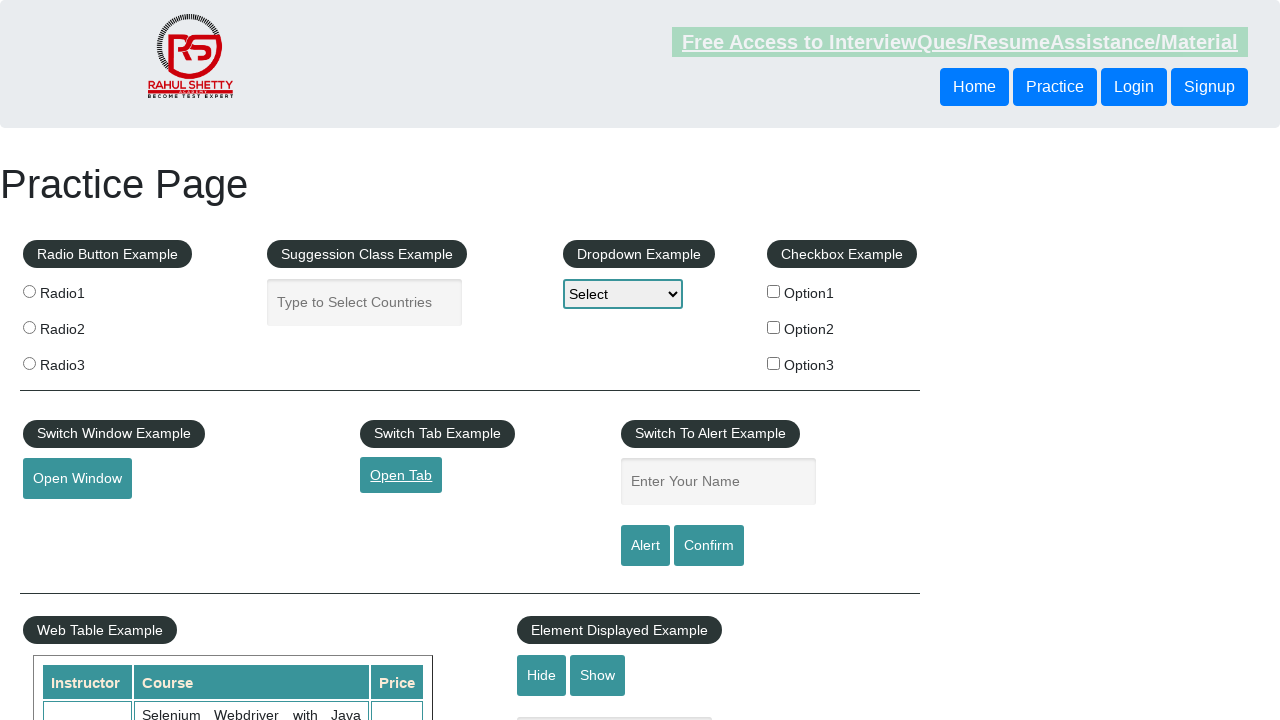

Clicked #opentab button again on parent tab at (401, 475) on #opentab
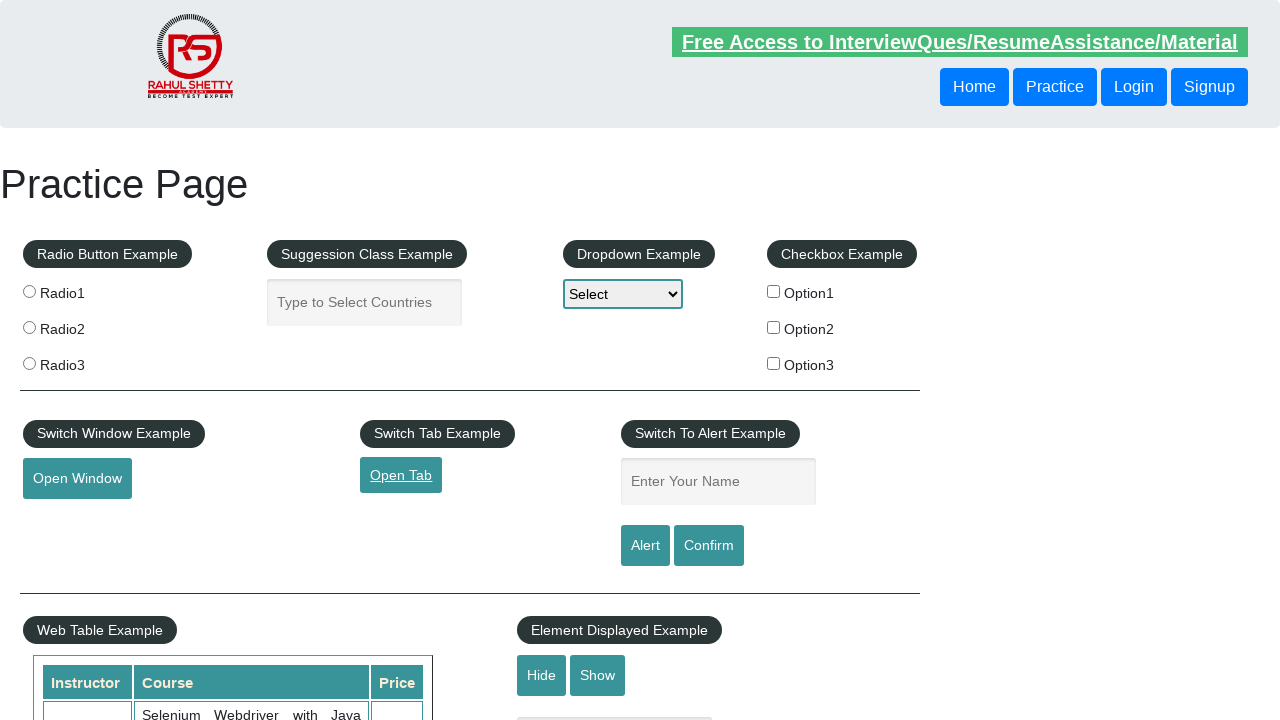

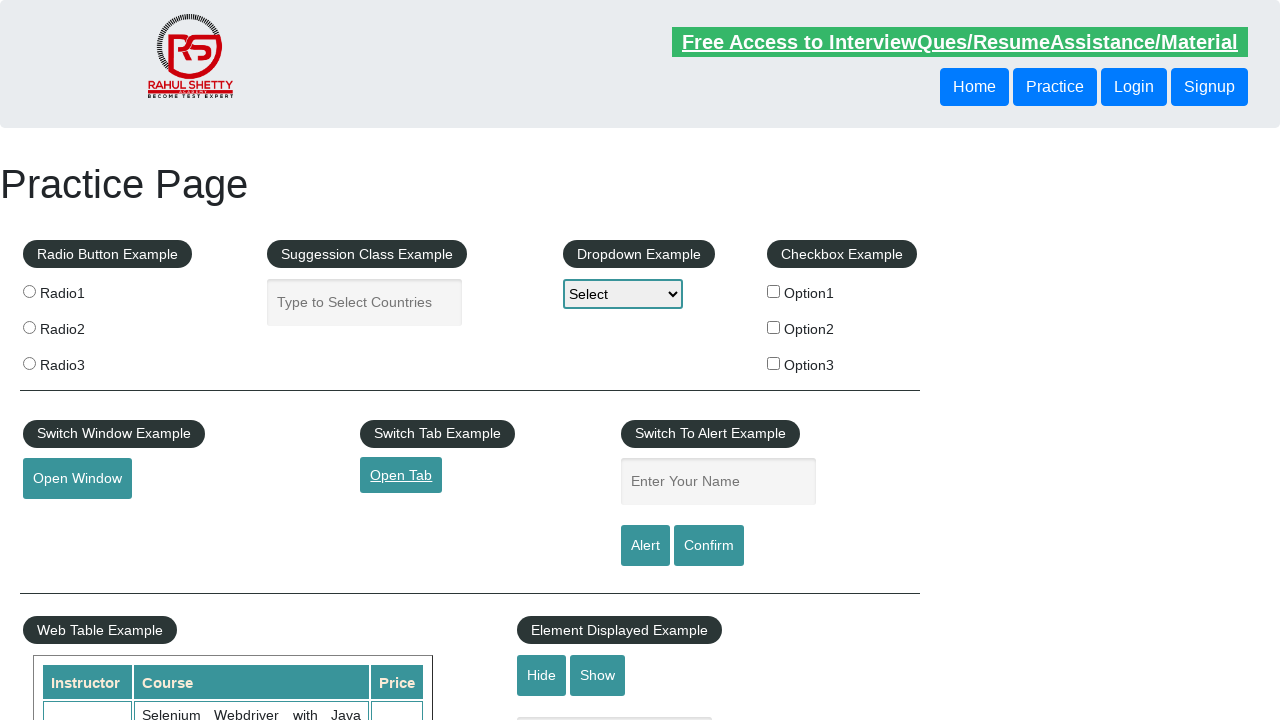